Tests registration form validation by attempting to submit with an empty first name field

Starting URL: https://www.sharelane.com/cgi-bin/register.py?page=1&zip_code=12345

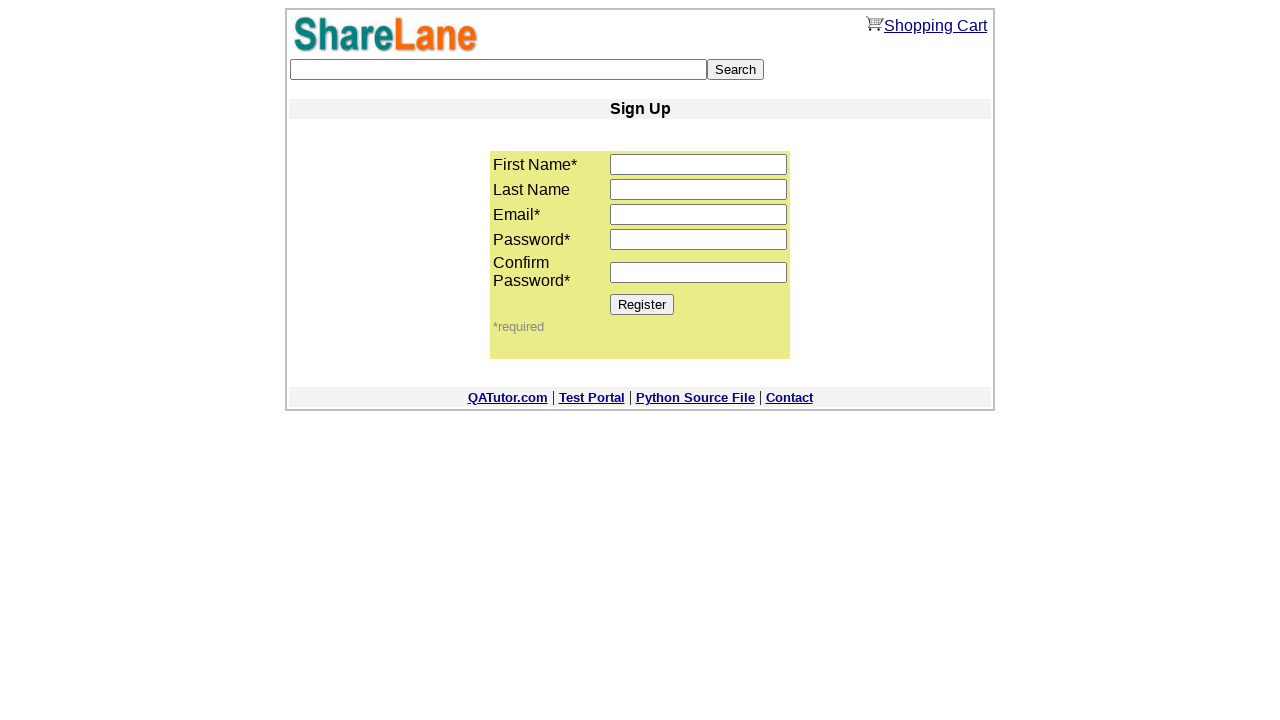

Left first name field empty on input[name='first_name']
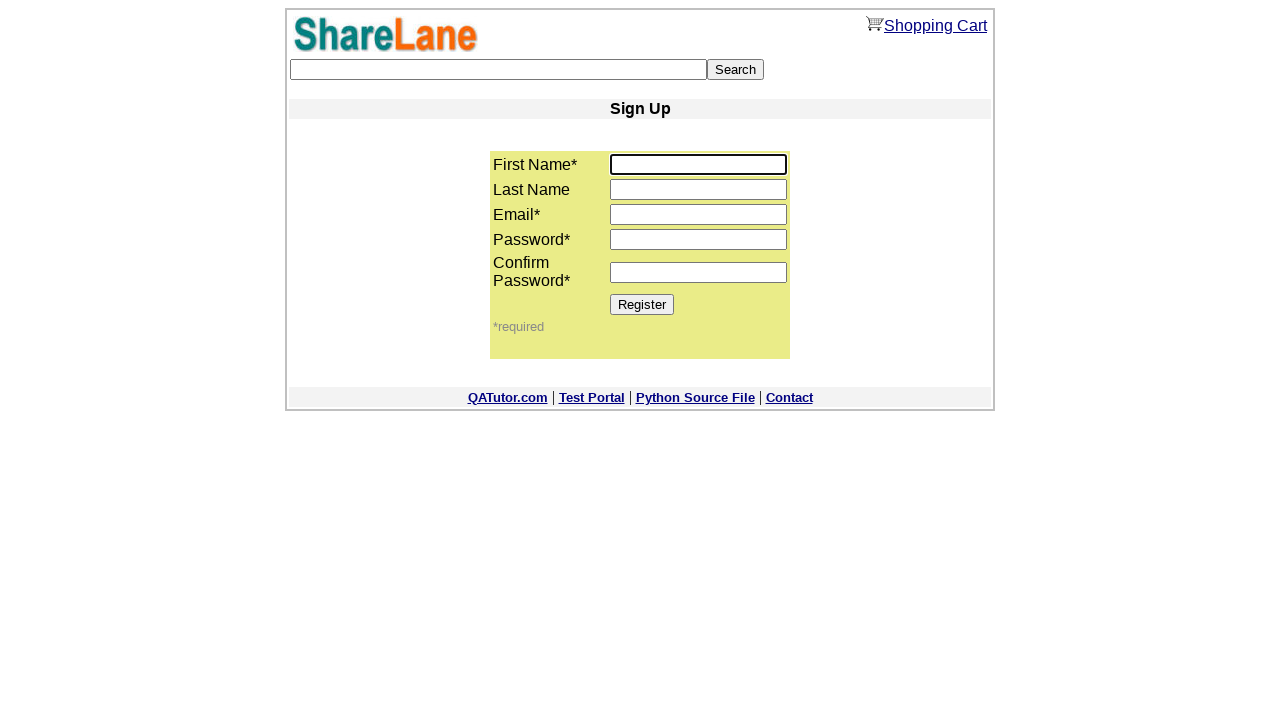

Filled last name field with 'Smith' on input[name='last_name']
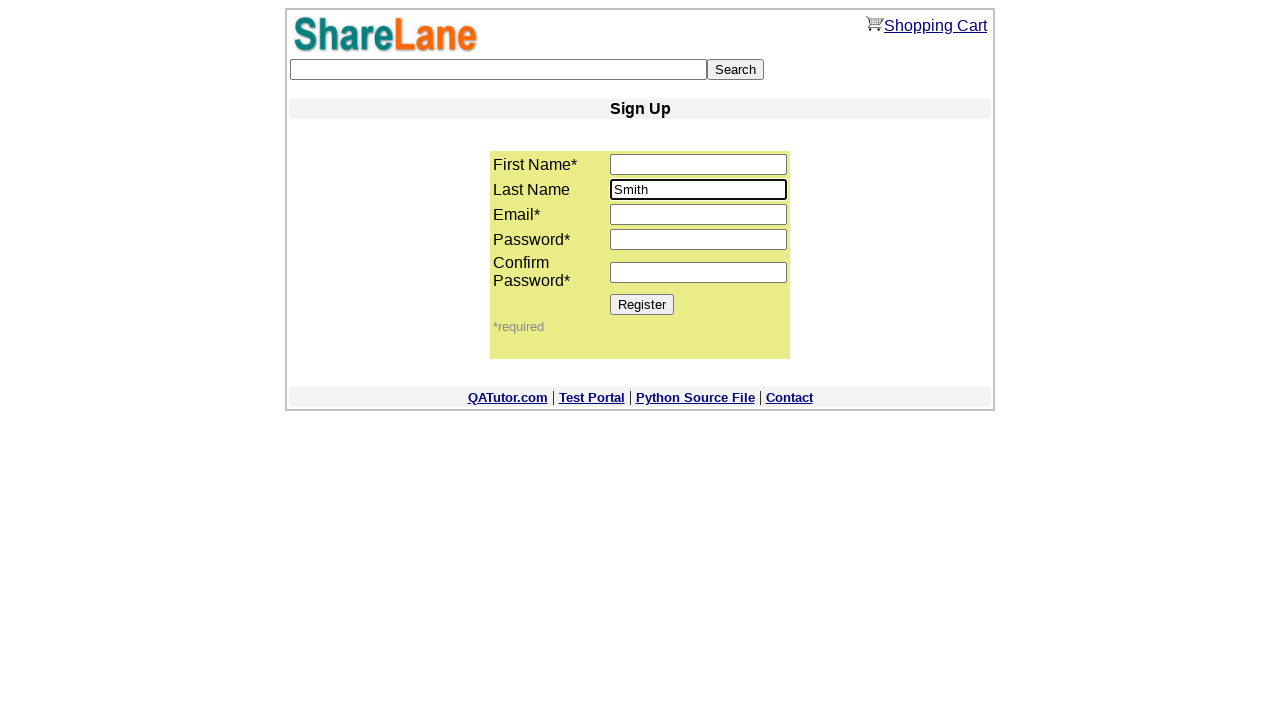

Filled email field with 'user456@gmail.com' on input[name='email']
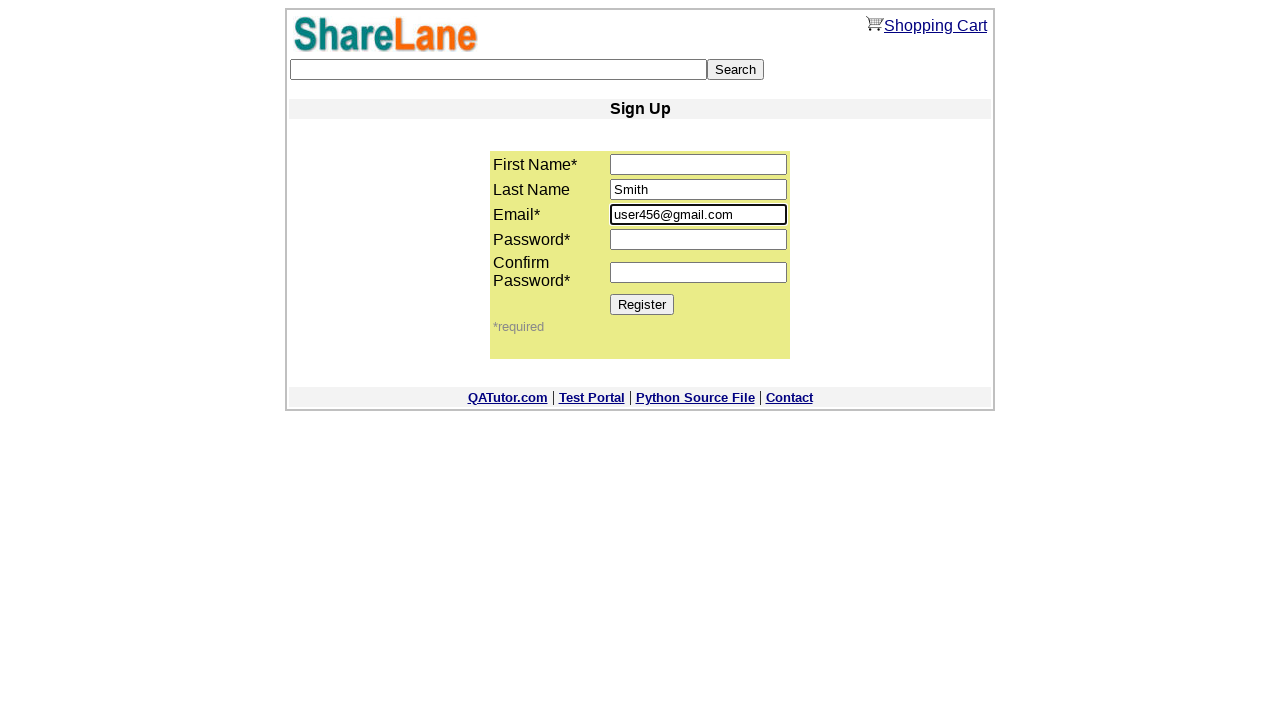

Filled password field with 'qwerty' on input[name='password1']
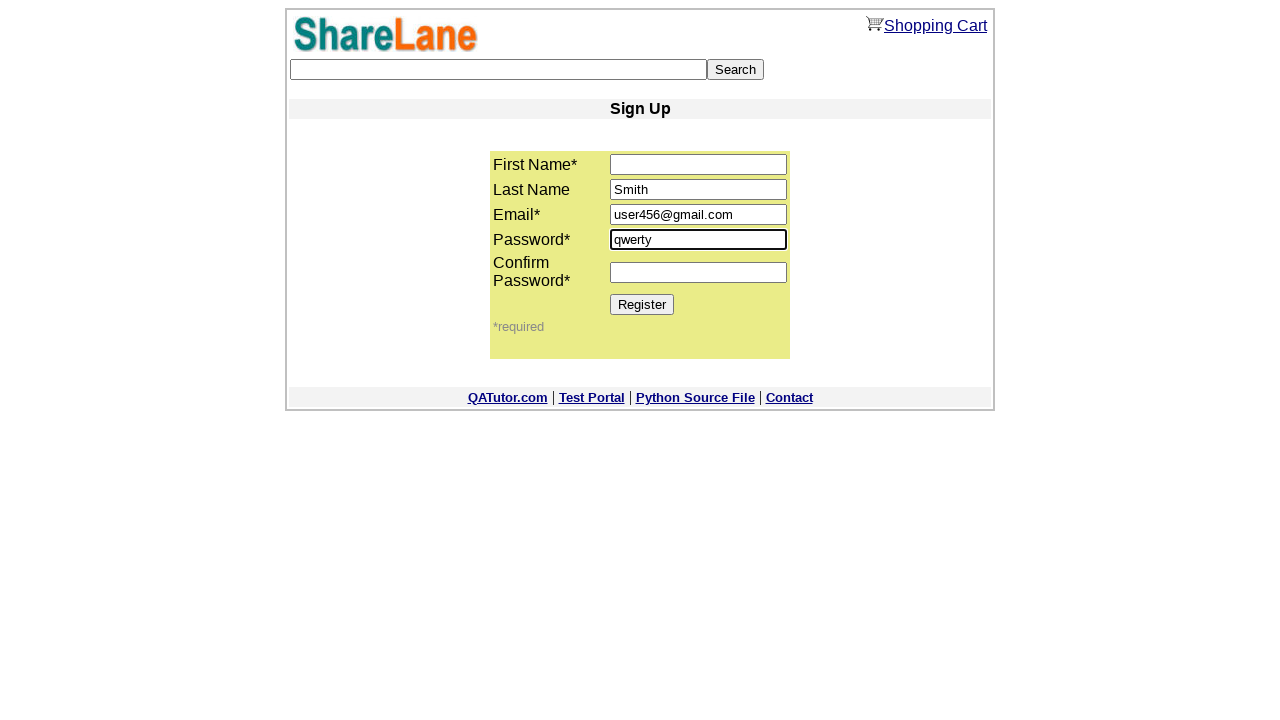

Filled password confirmation field with 'qwerty' on input[name='password2']
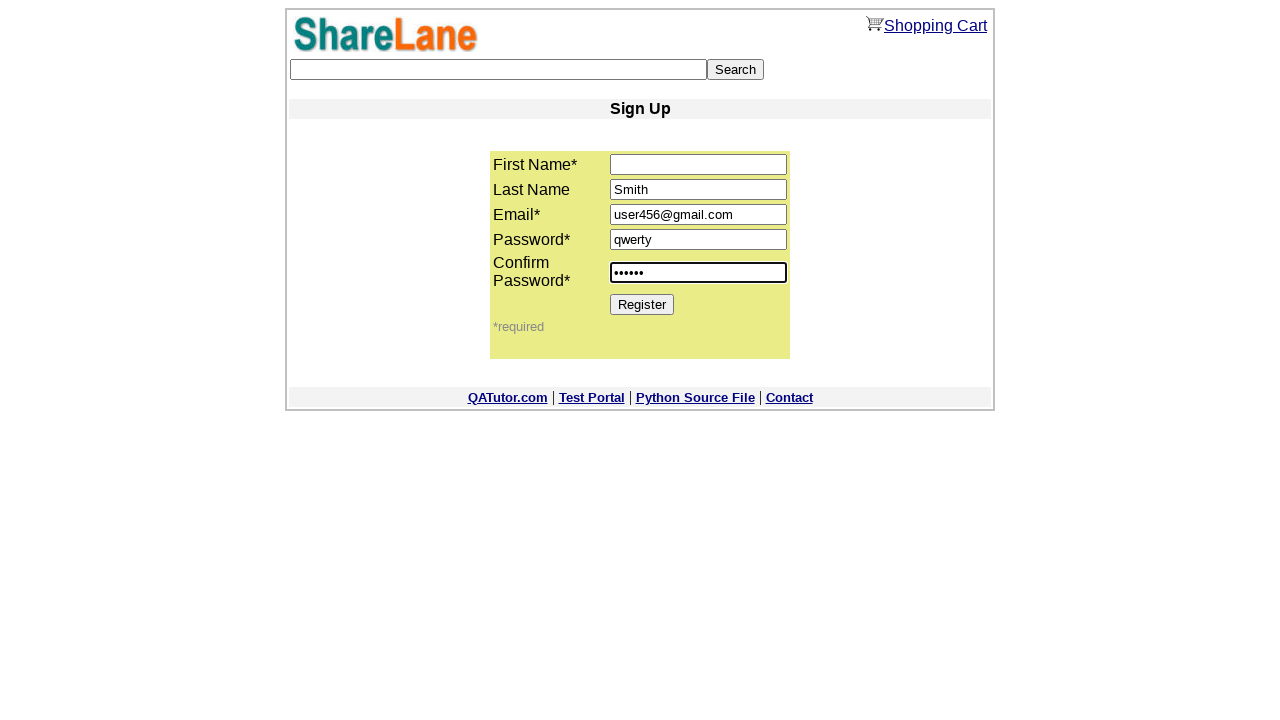

Clicked Register button to submit form with empty first name at (642, 304) on input[value='Register']
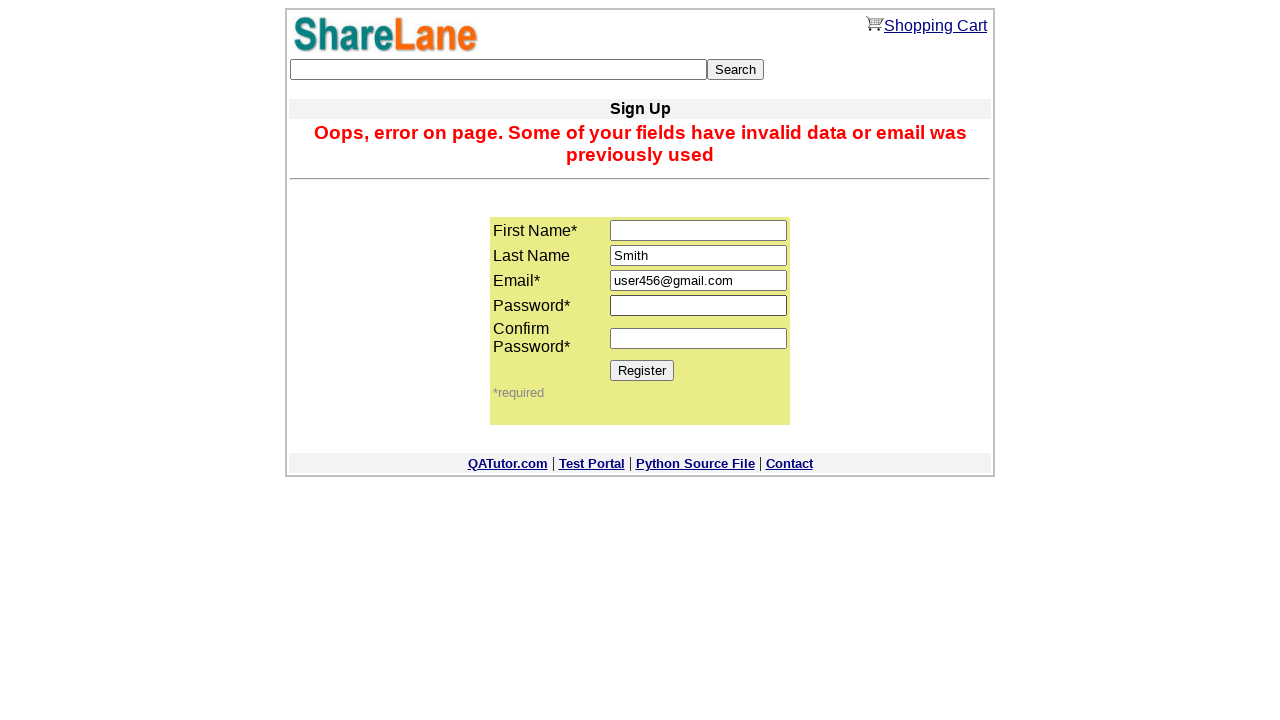

Error message displayed validating empty first name field
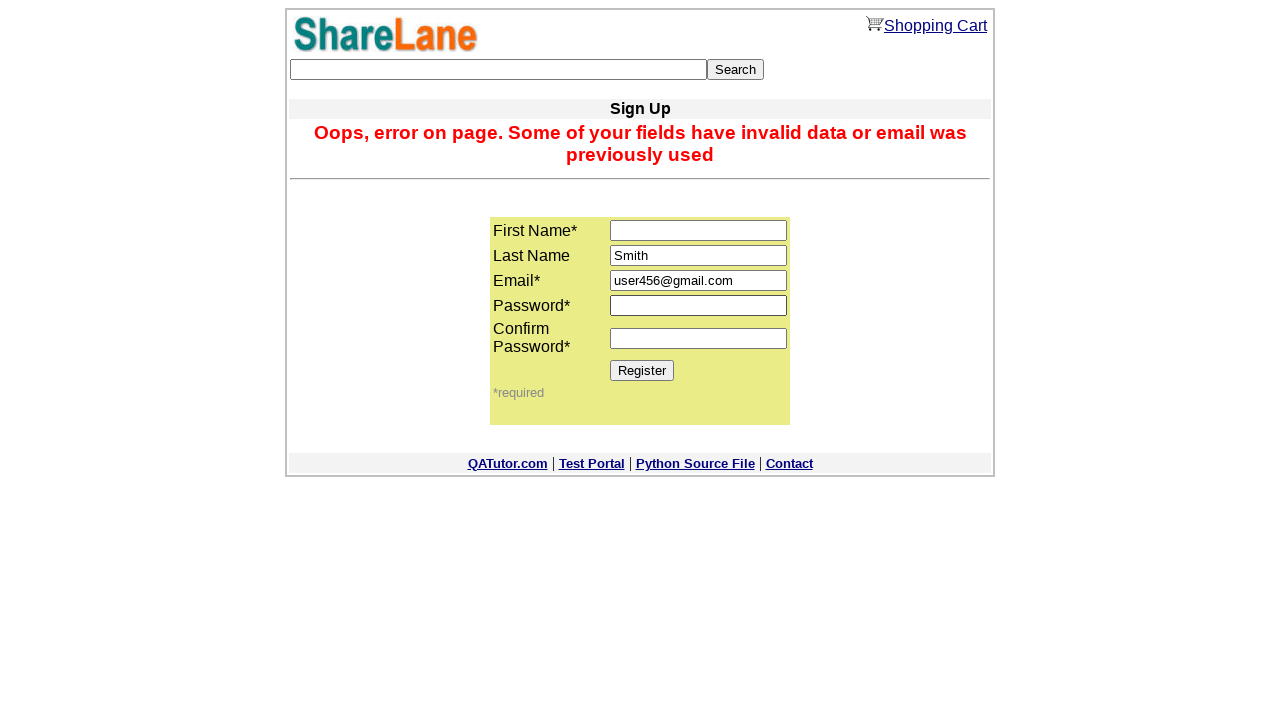

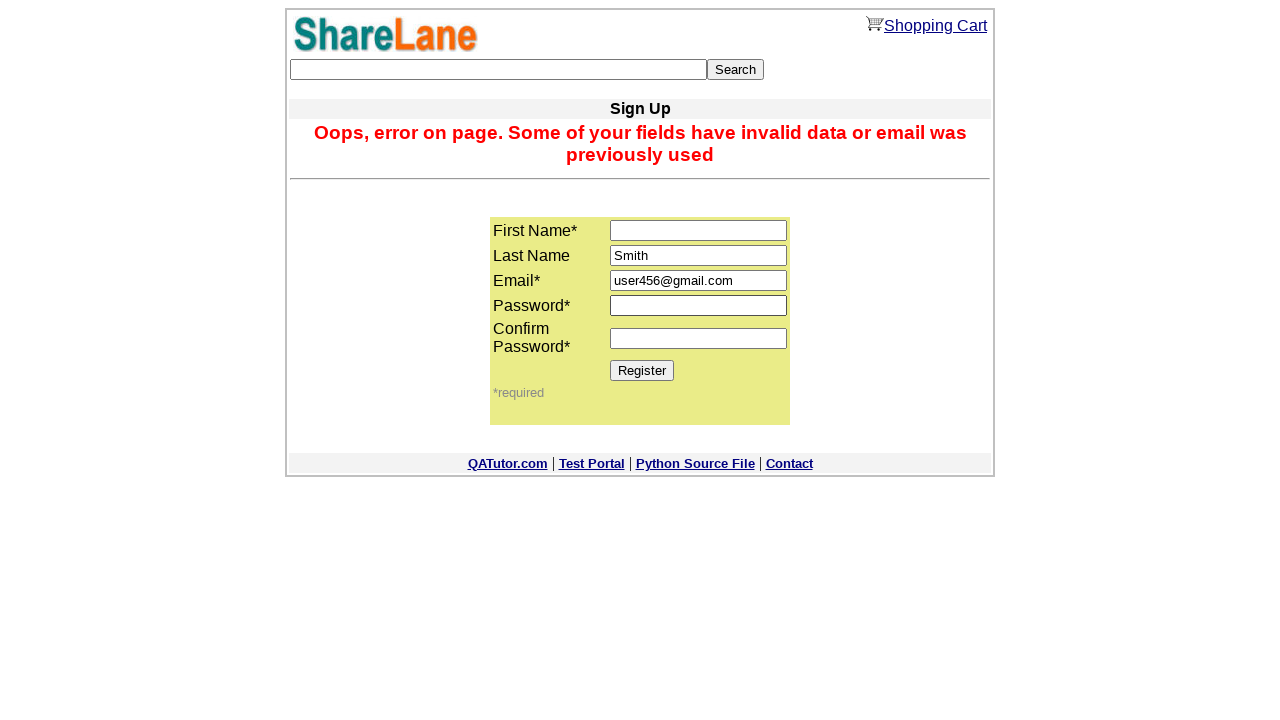